Tests navigation through Mars hemisphere images by clicking on each hemisphere thumbnail to view details, then navigating back to the main page.

Starting URL: https://data-class-mars-hemispheres.s3.amazonaws.com/Mars_Hemispheres/index.html

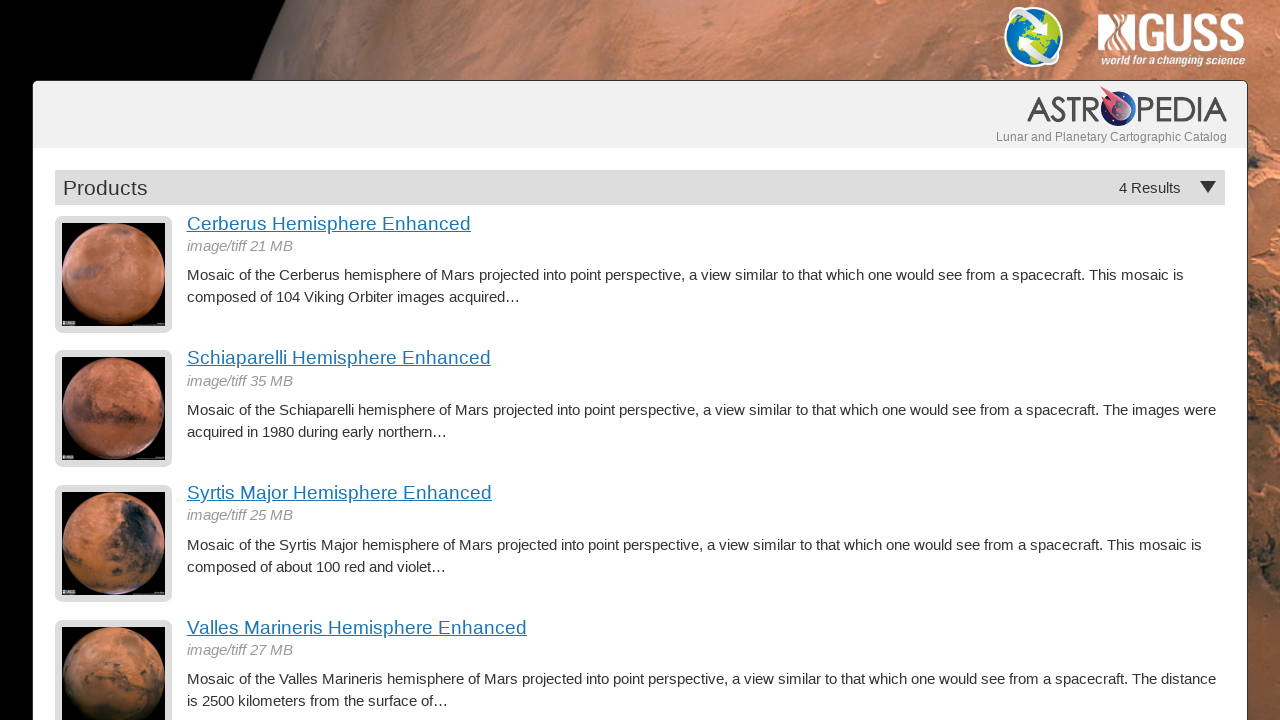

Clicked on hemisphere 1 thumbnail image at (114, 274) on a.product-item img >> nth=0
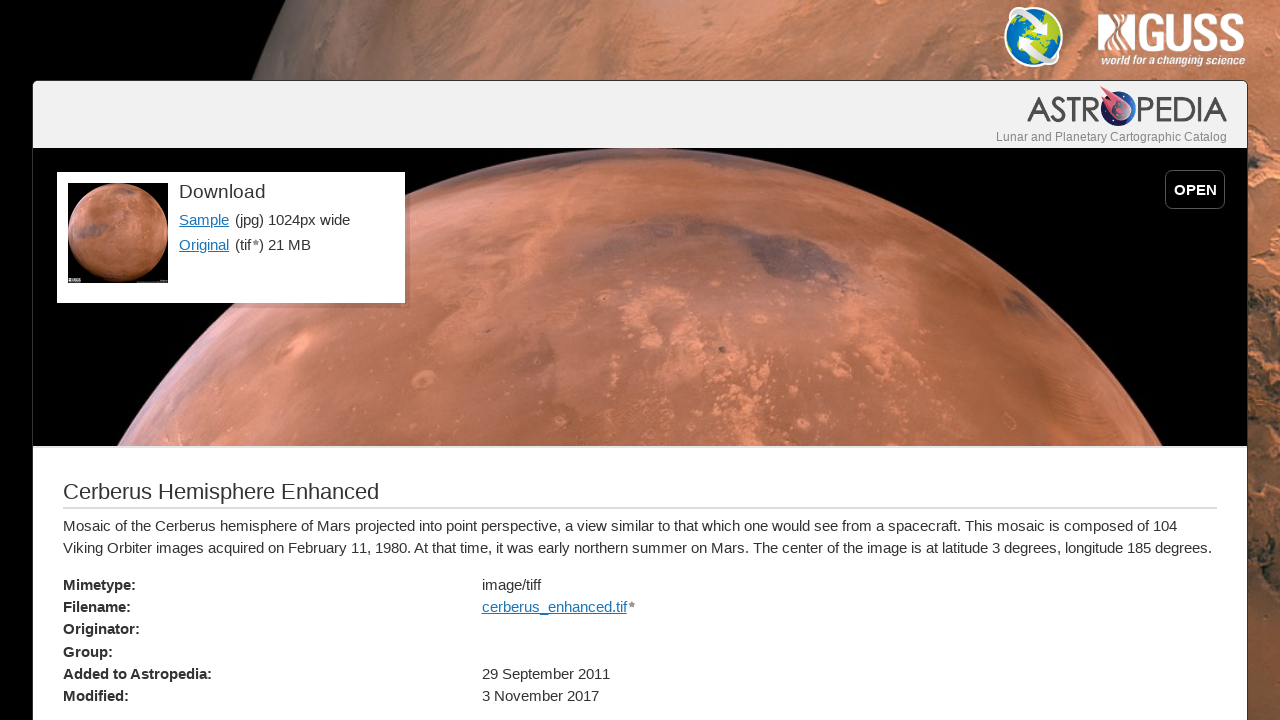

Hemisphere 1 detail page loaded with title visible
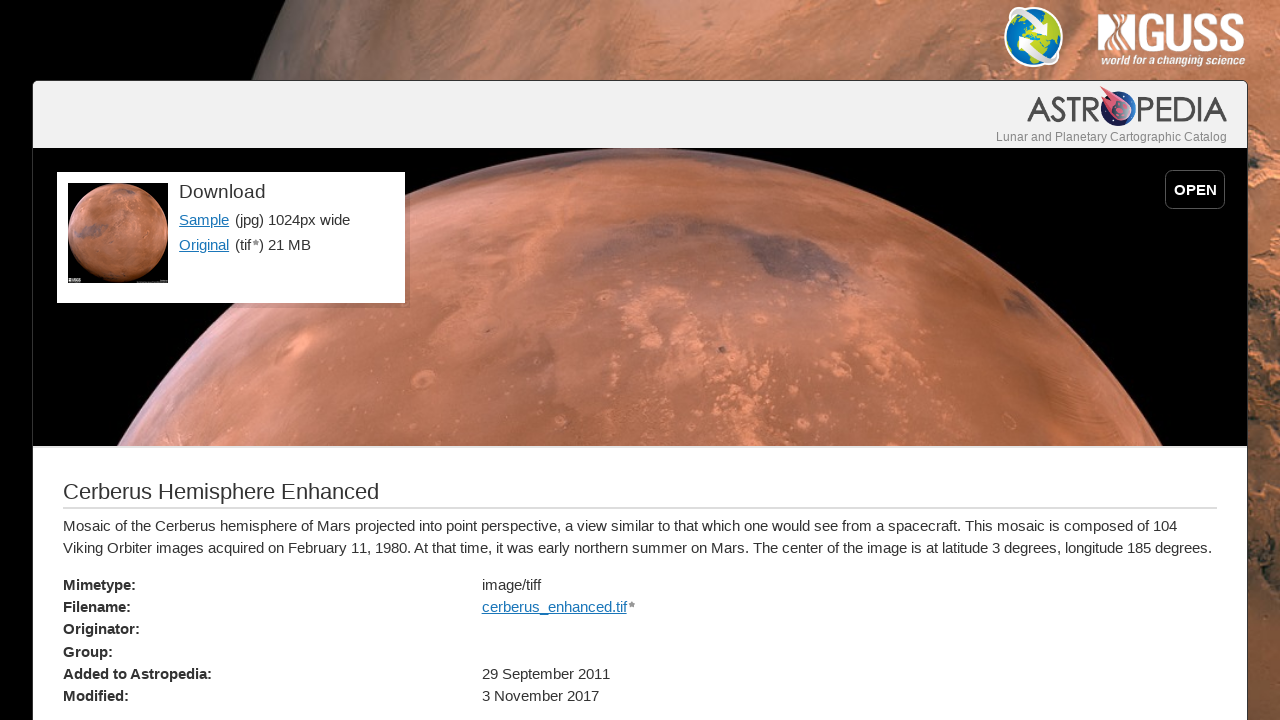

Navigated back from hemisphere 1 detail page
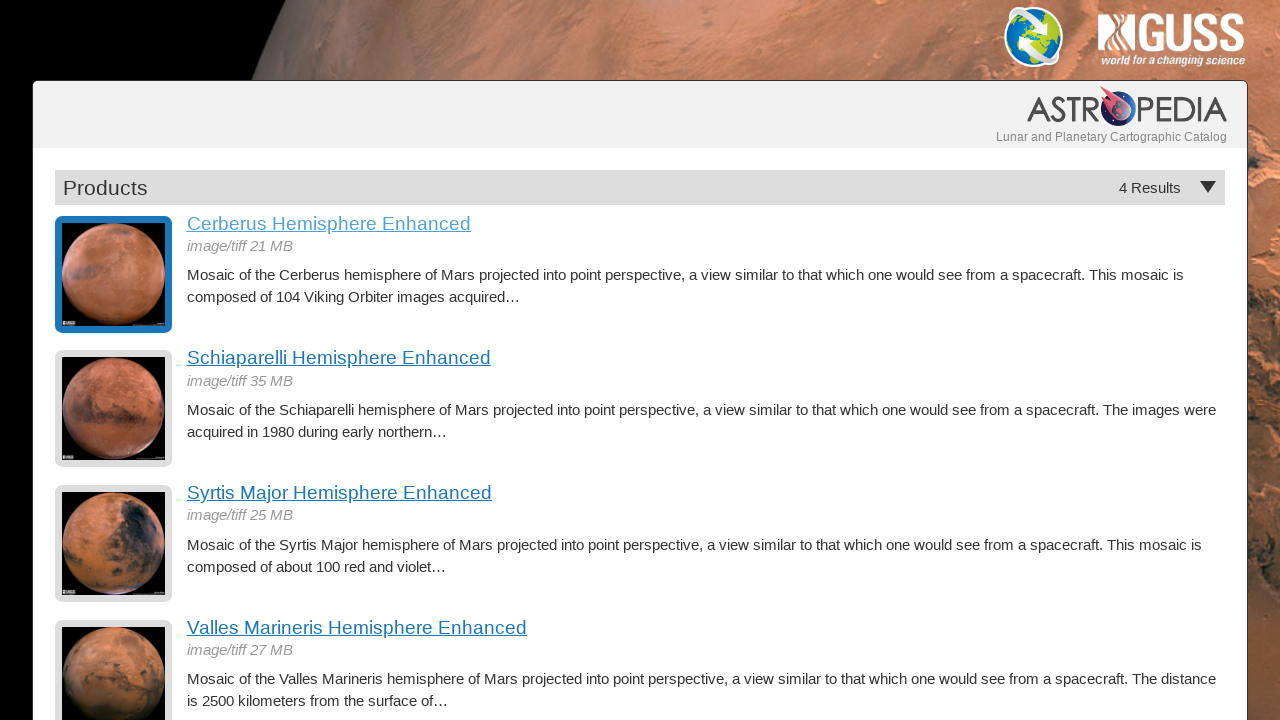

Hemisphere thumbnails visible on main page again
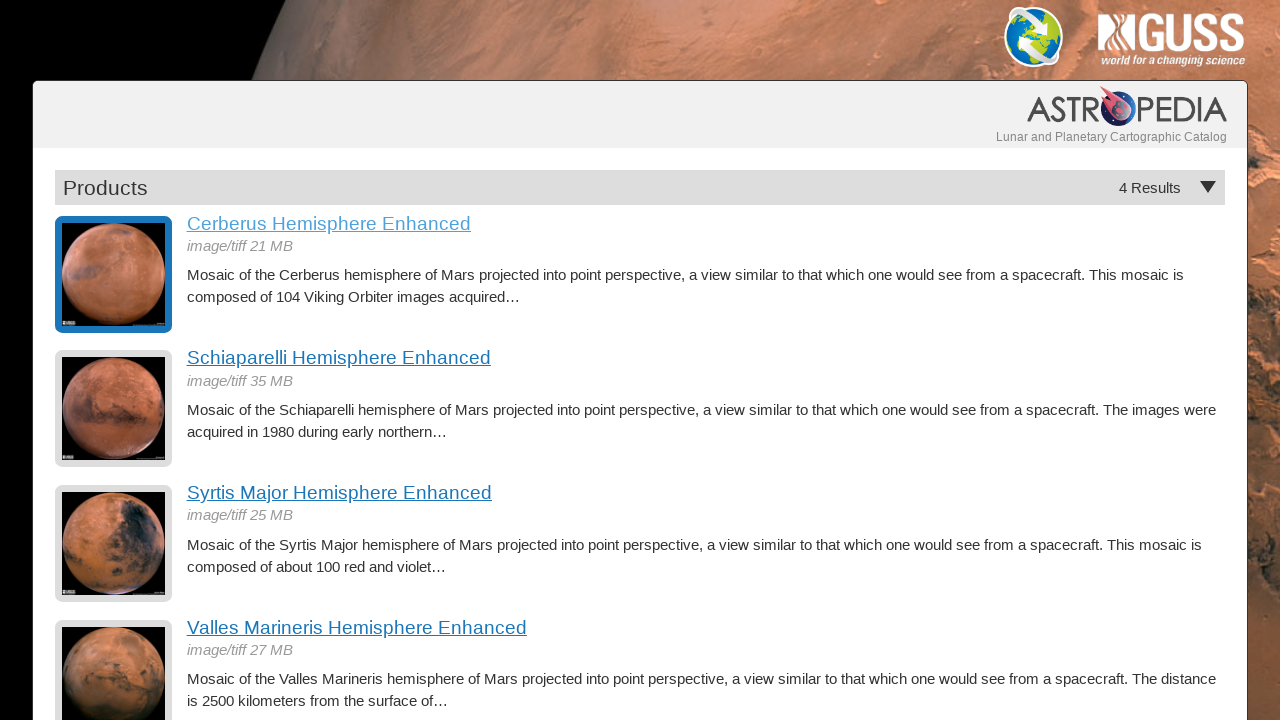

Clicked on hemisphere 2 thumbnail image at (114, 409) on a.product-item img >> nth=1
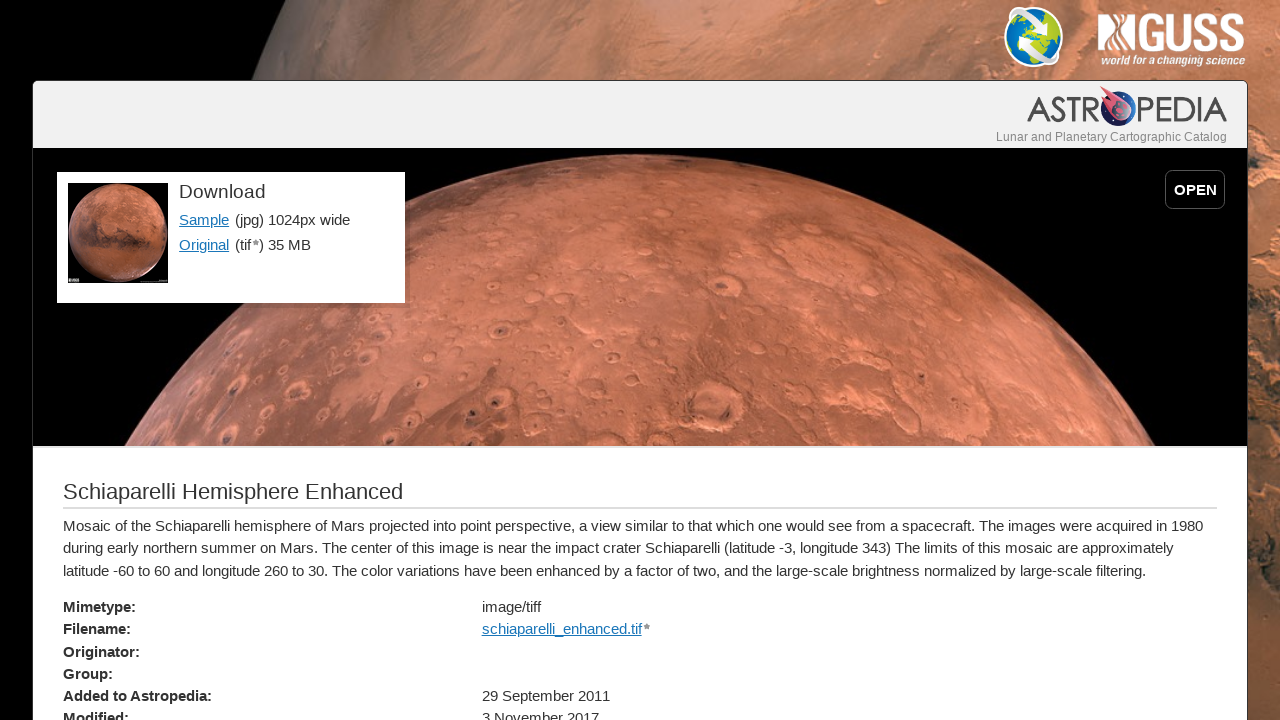

Hemisphere 2 detail page loaded with title visible
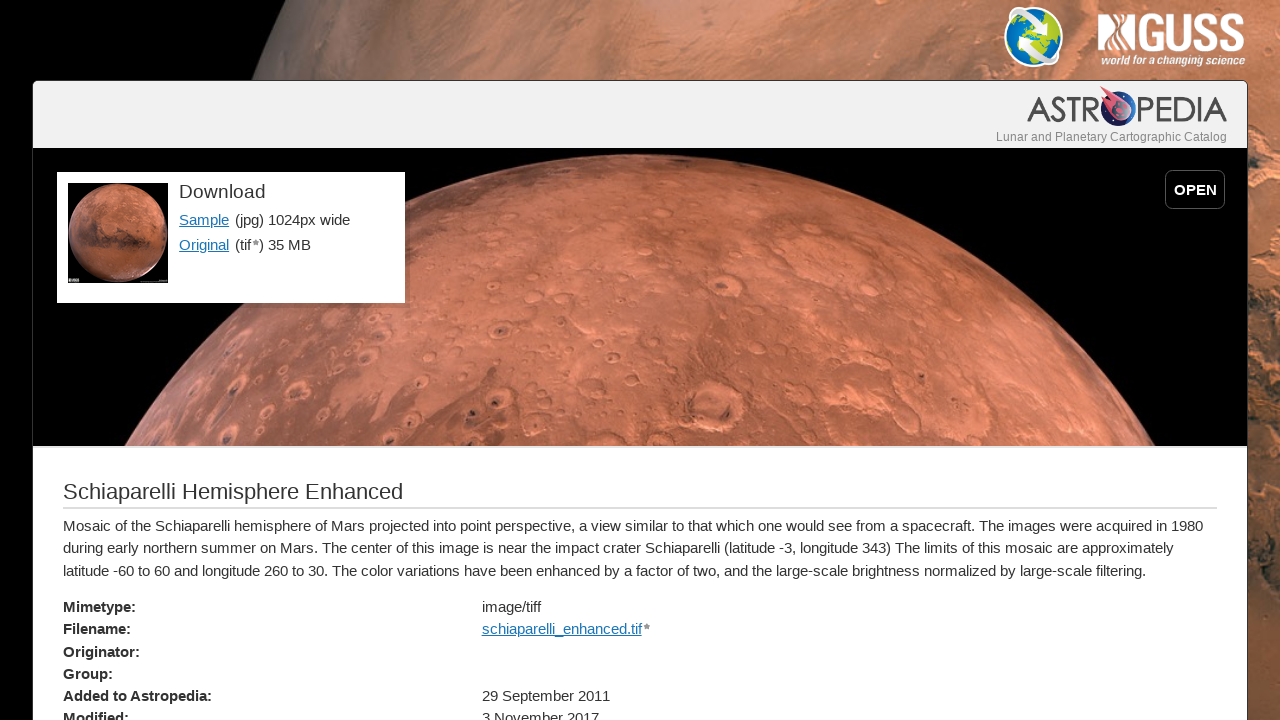

Navigated back from hemisphere 2 detail page
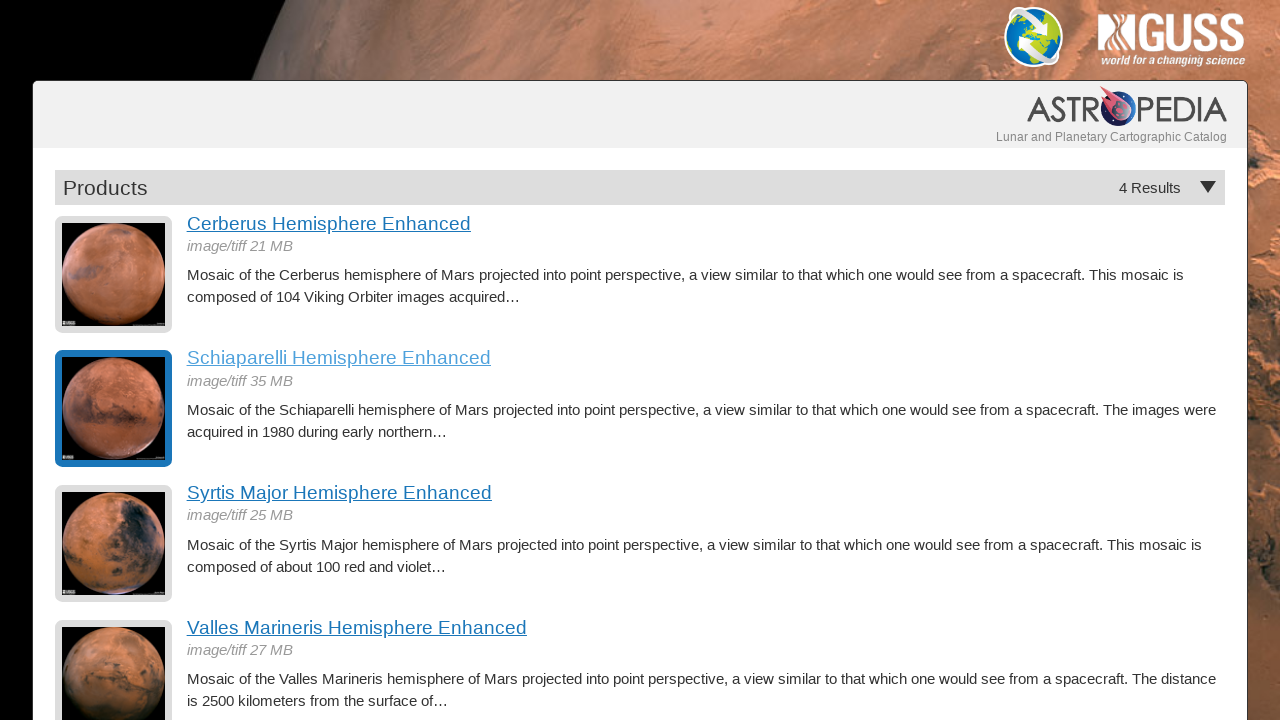

Hemisphere thumbnails visible on main page again
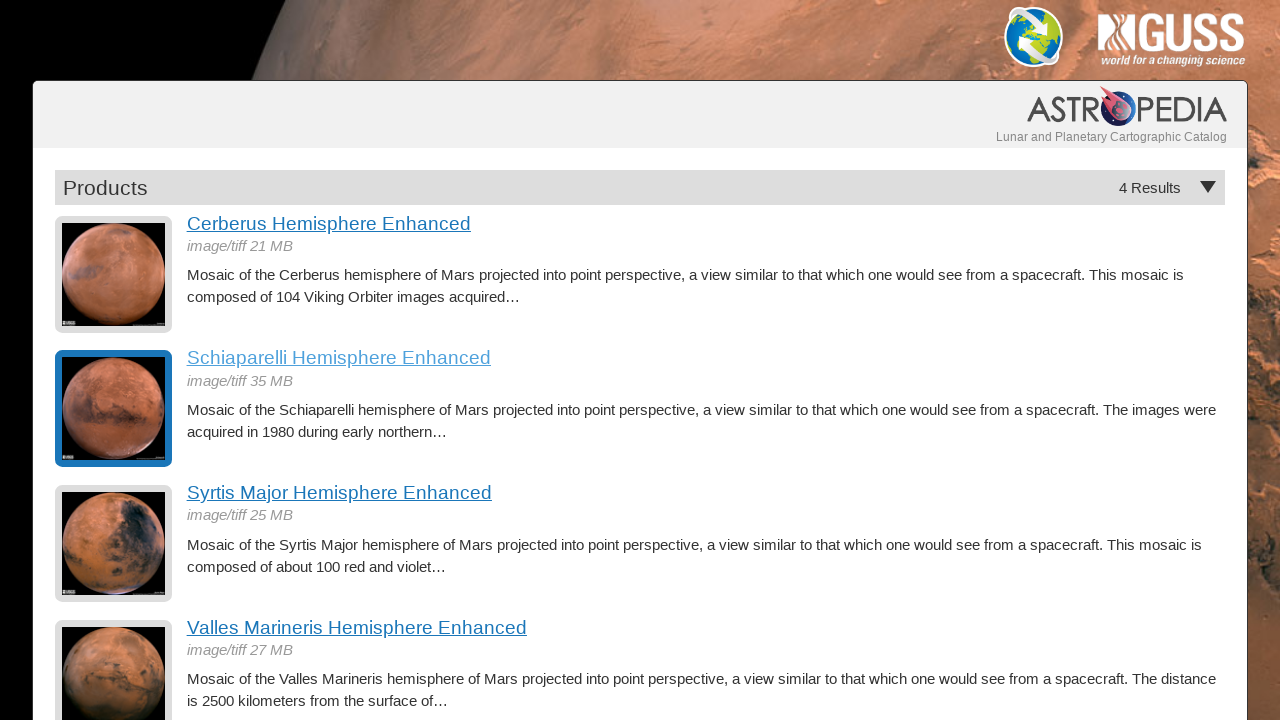

Clicked on hemisphere 3 thumbnail image at (114, 544) on a.product-item img >> nth=2
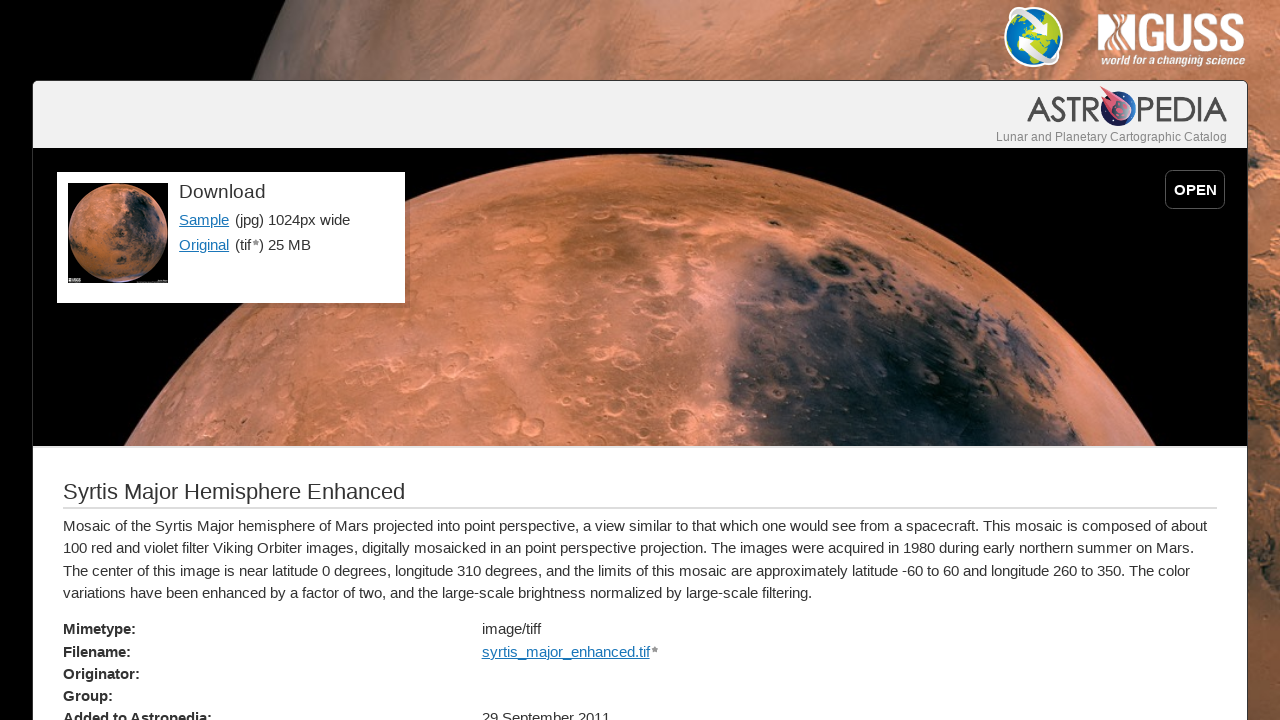

Hemisphere 3 detail page loaded with title visible
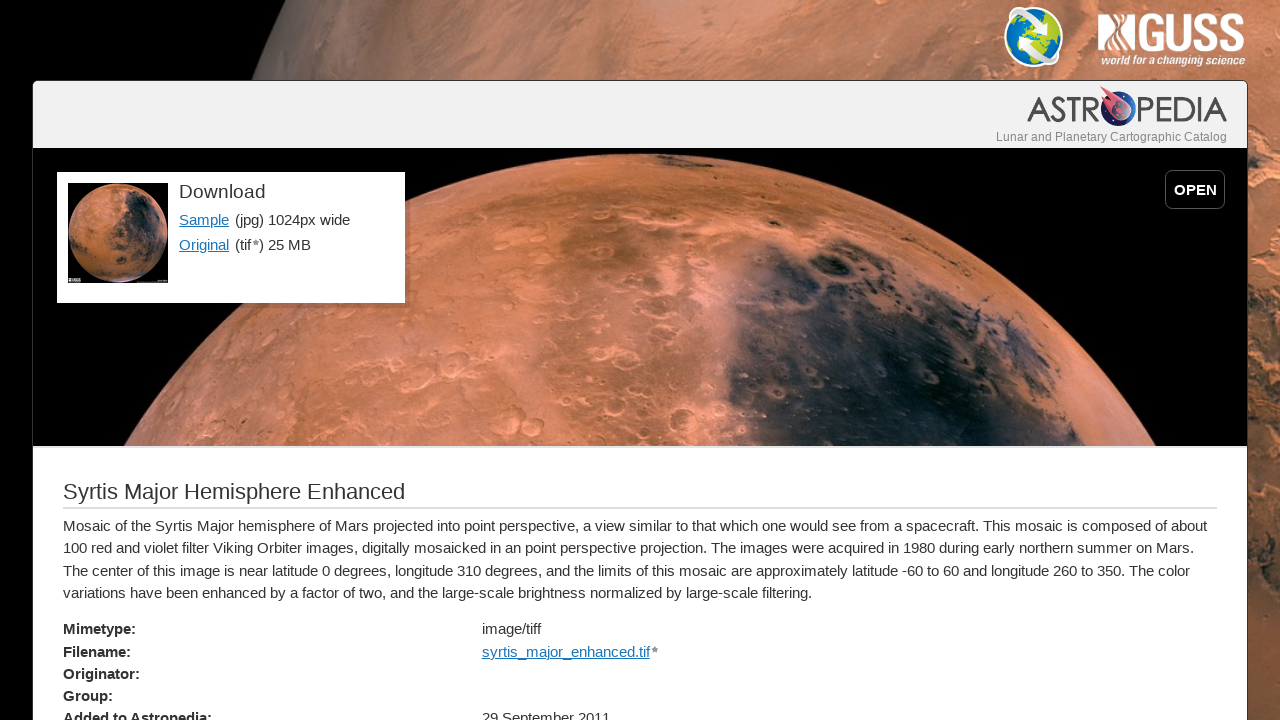

Navigated back from hemisphere 3 detail page
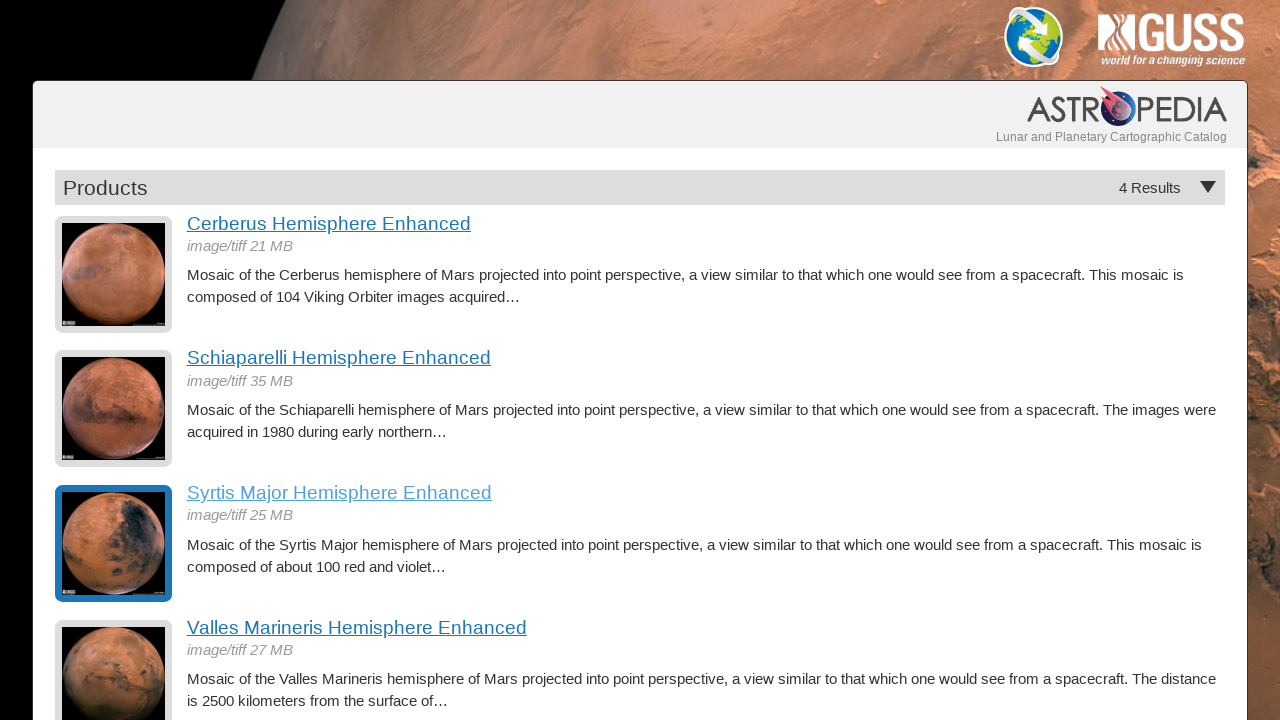

Hemisphere thumbnails visible on main page again
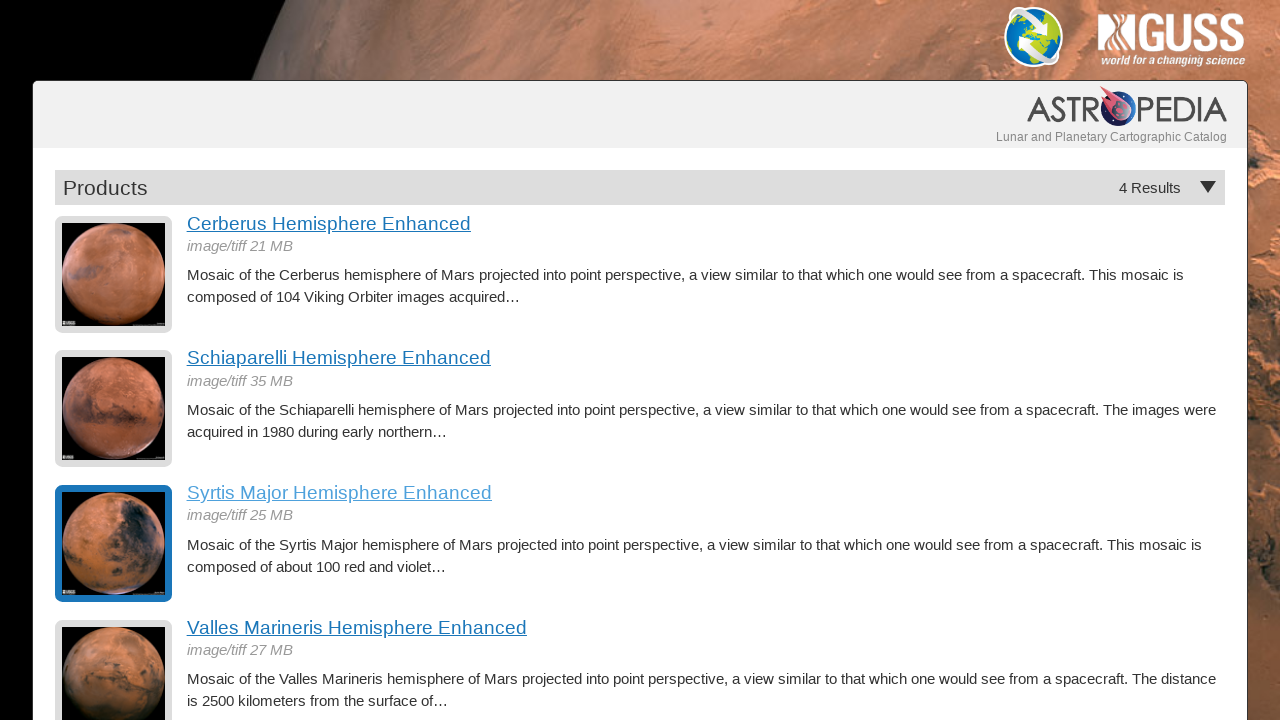

Clicked on hemisphere 4 thumbnail image at (114, 662) on a.product-item img >> nth=3
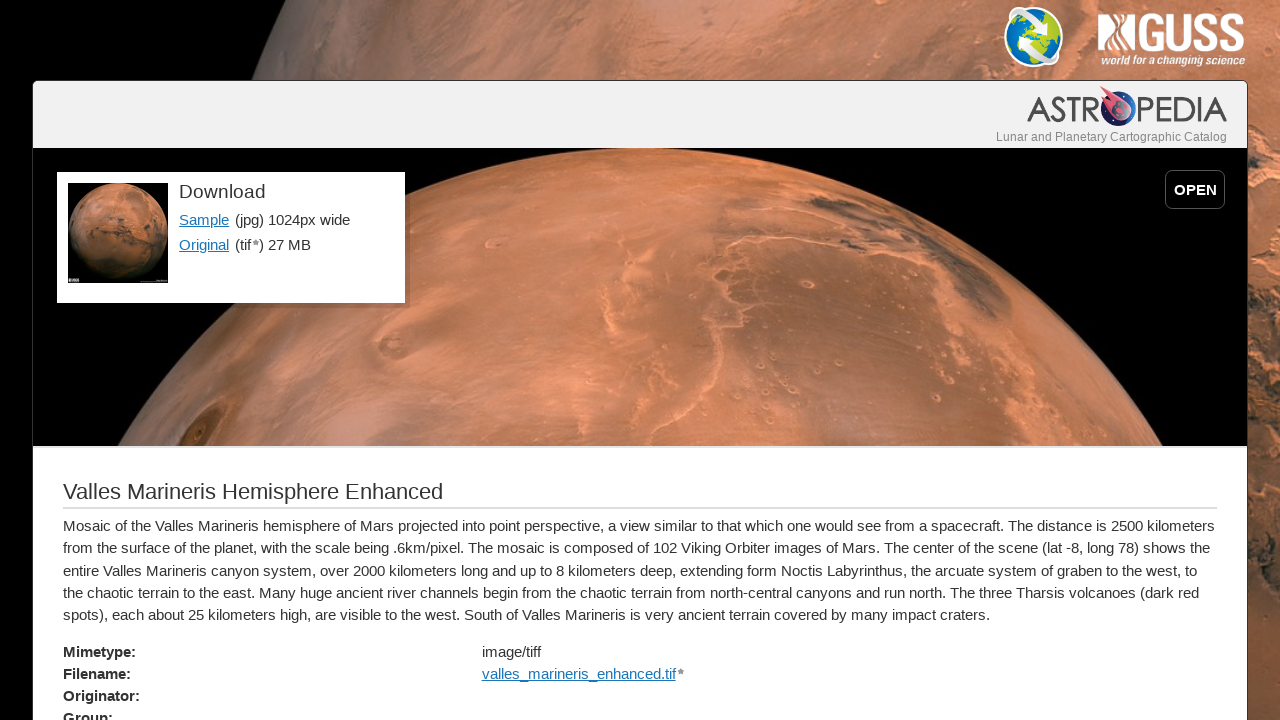

Hemisphere 4 detail page loaded with title visible
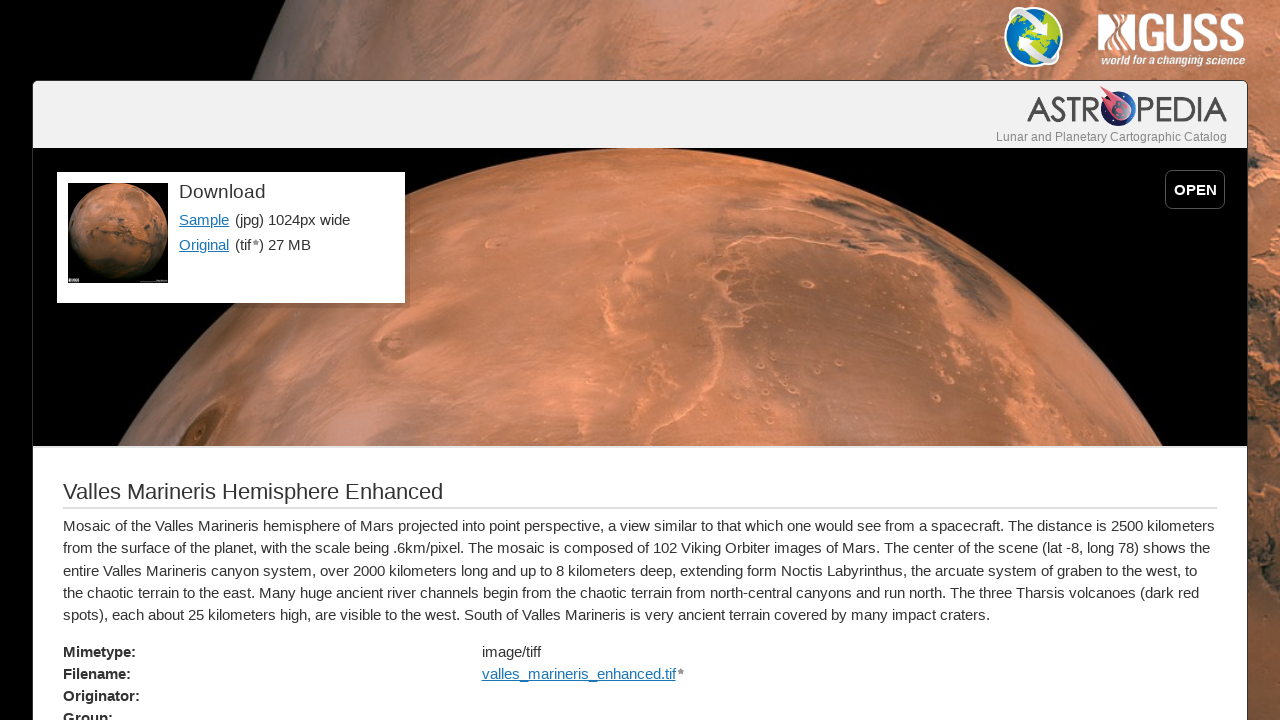

Navigated back from hemisphere 4 detail page
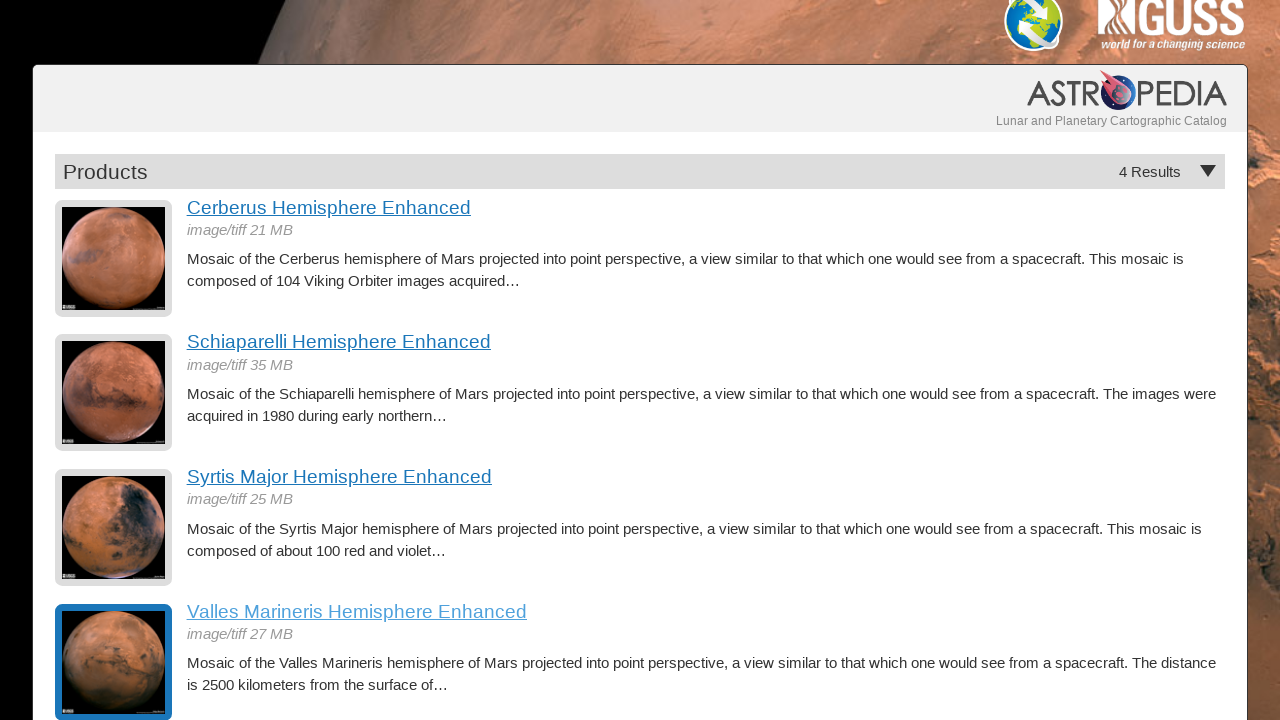

Hemisphere thumbnails visible on main page again
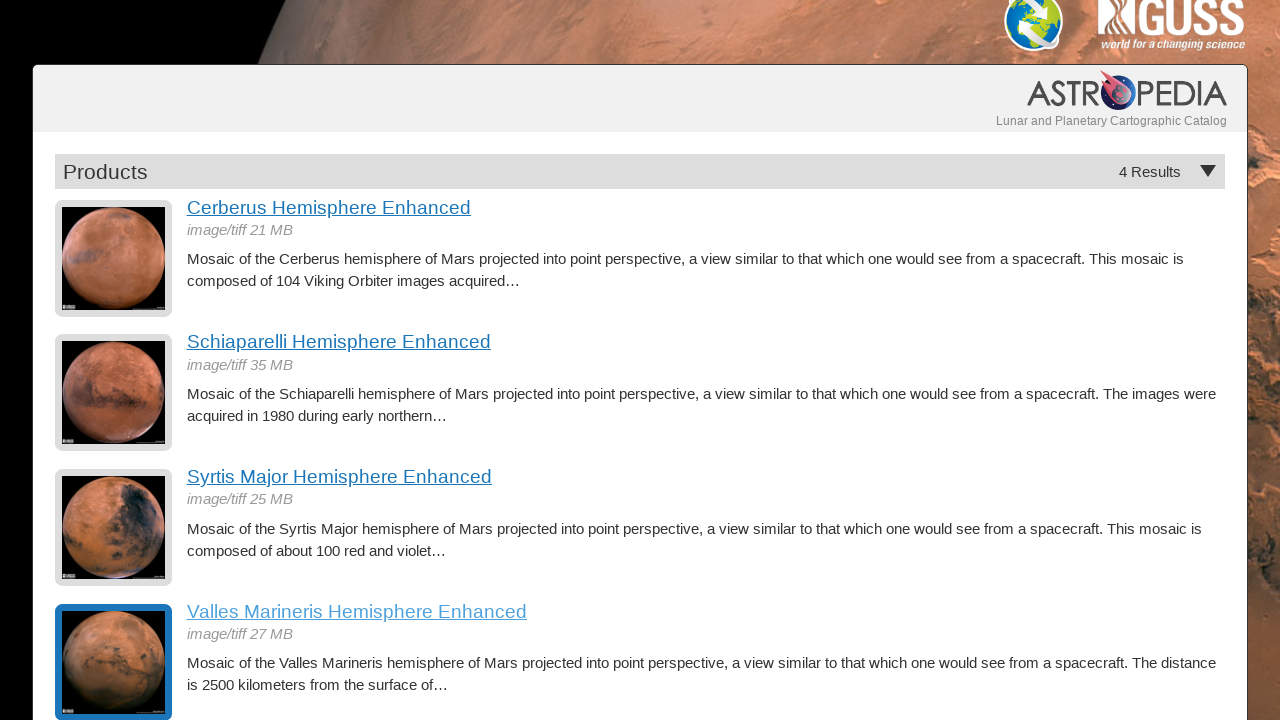

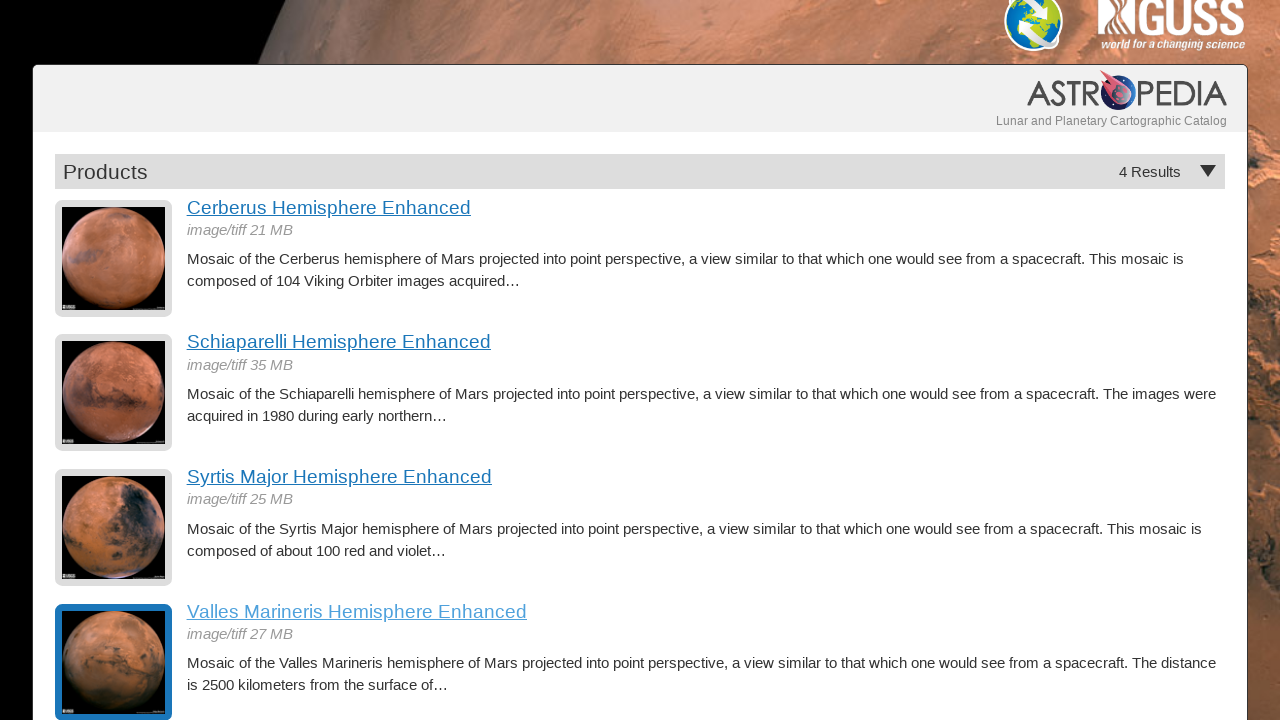